Tests iframe navigation by navigating to a frames demo page and clicking on a link to view nested iframes

Starting URL: https://demo.automationtesting.in/Frames.html

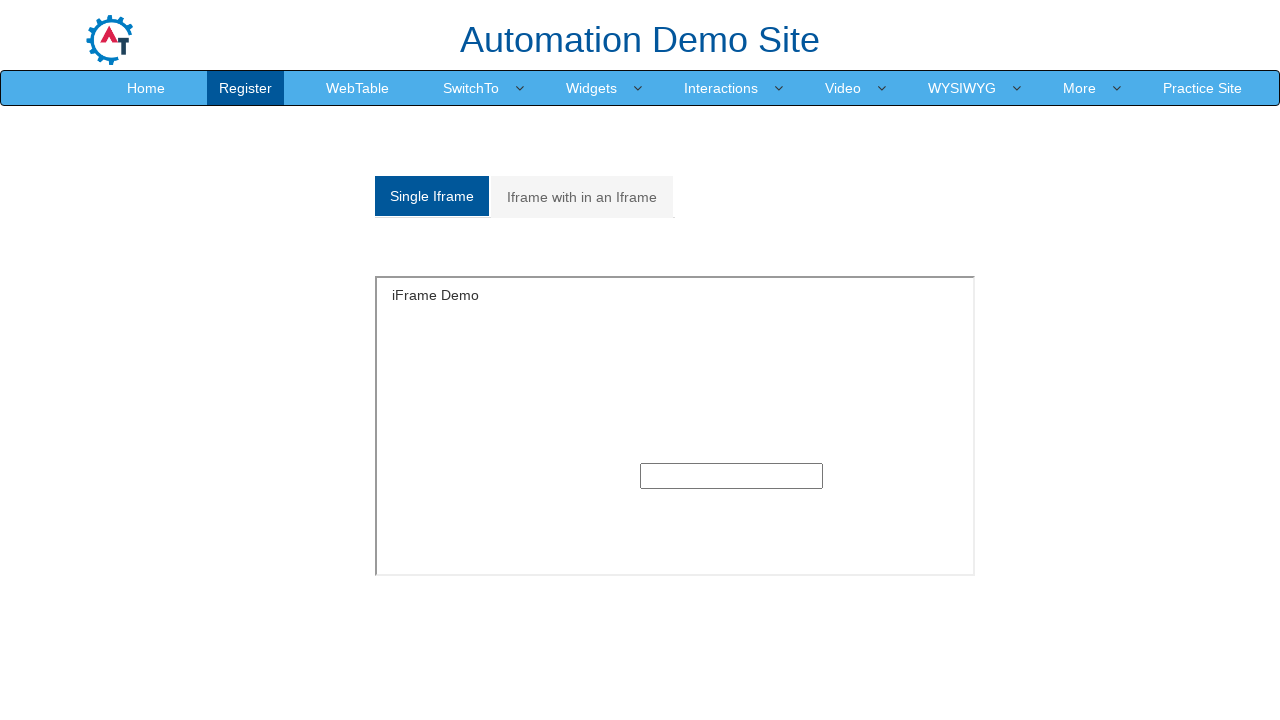

Clicked on 'Iframe with in an Iframe' link to navigate to nested iframes demo at (582, 197) on text=Iframe with in an Iframe
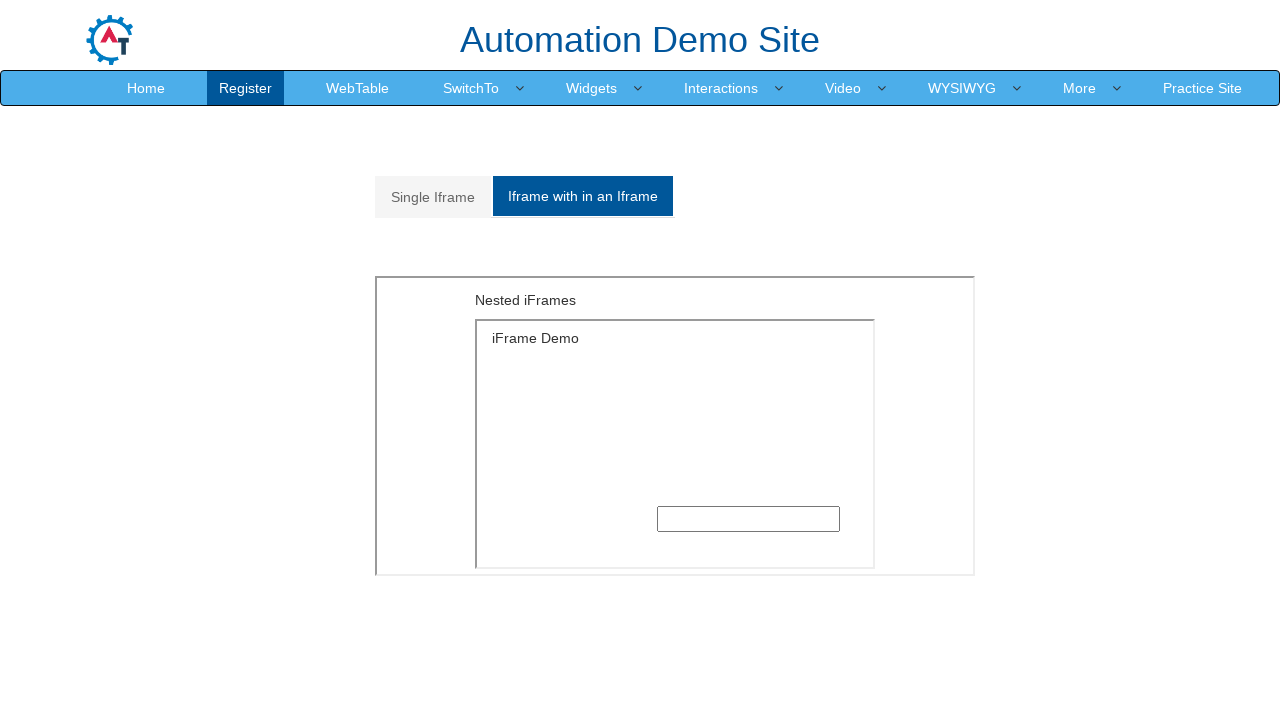

Waited for nested iframes page to load completely
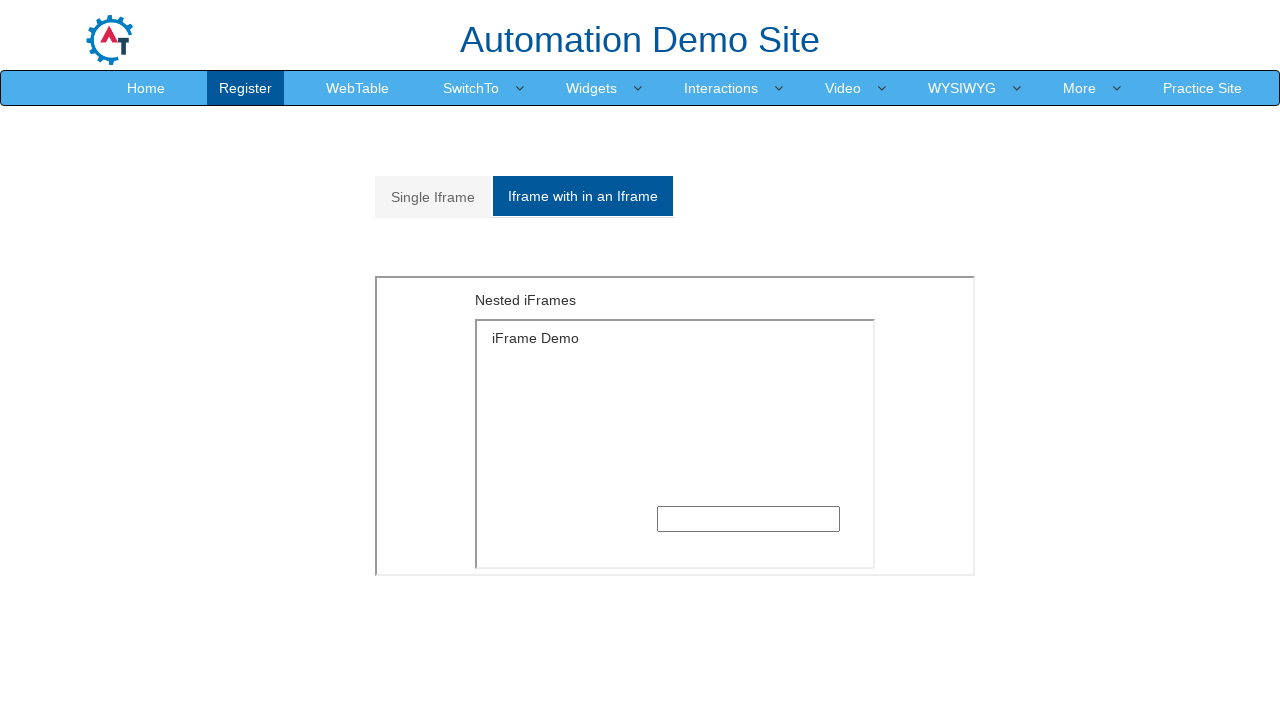

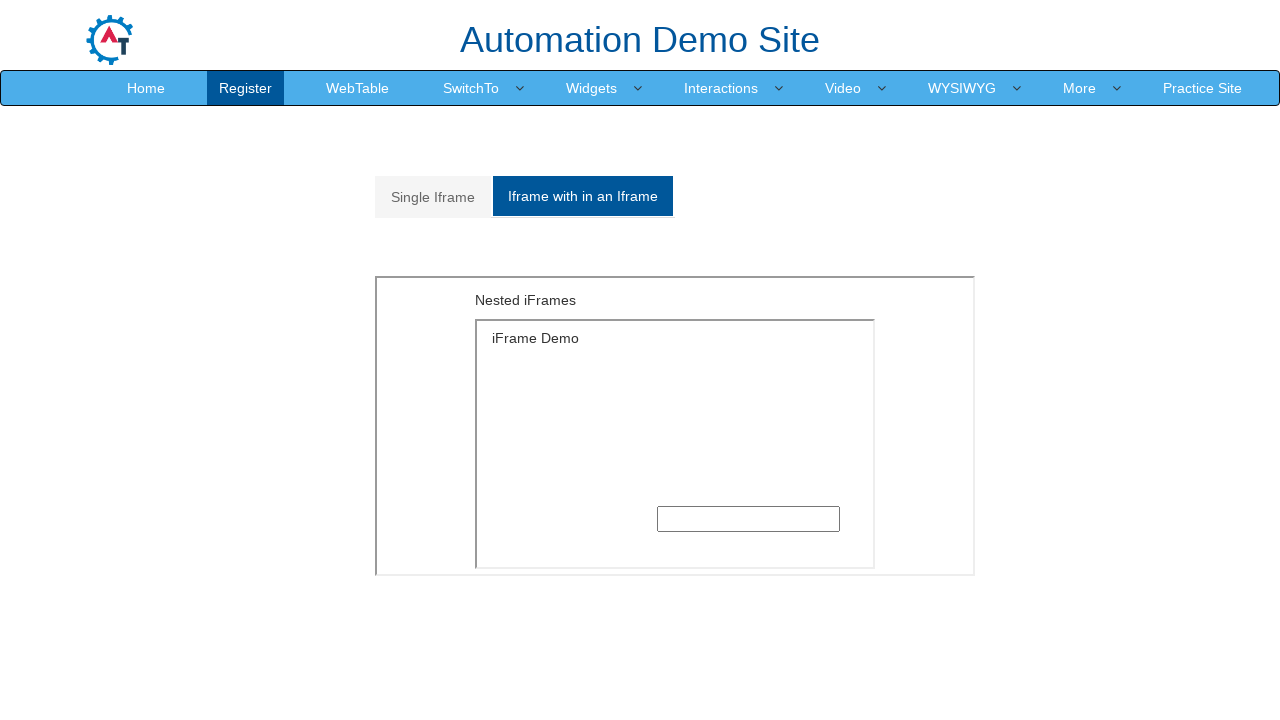